Tests multi-select dropdown functionality by clicking on the dropdown and selecting a specific option from the combo tree

Starting URL: https://www.jqueryscript.net/demo/Drop-Down-Combo-Tree

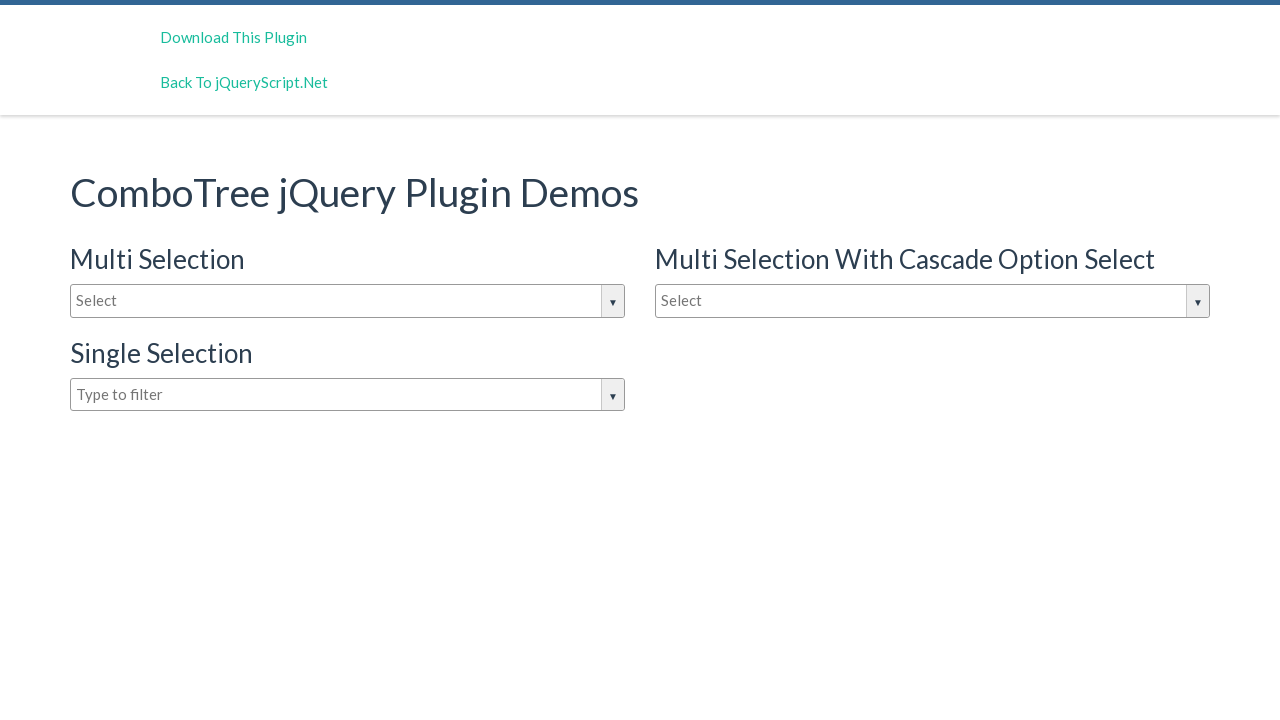

Clicked on dropdown input to open the dropdown list at (348, 301) on #justAnInputBox
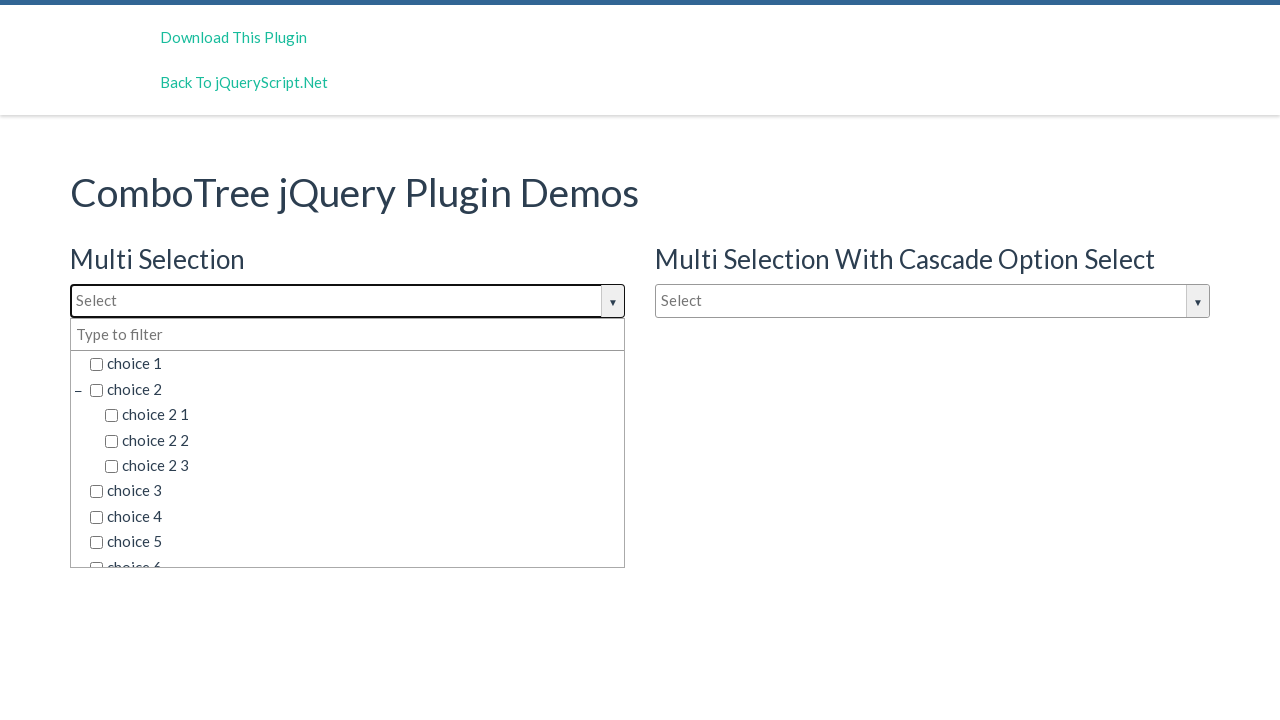

Waited for dropdown options to become visible
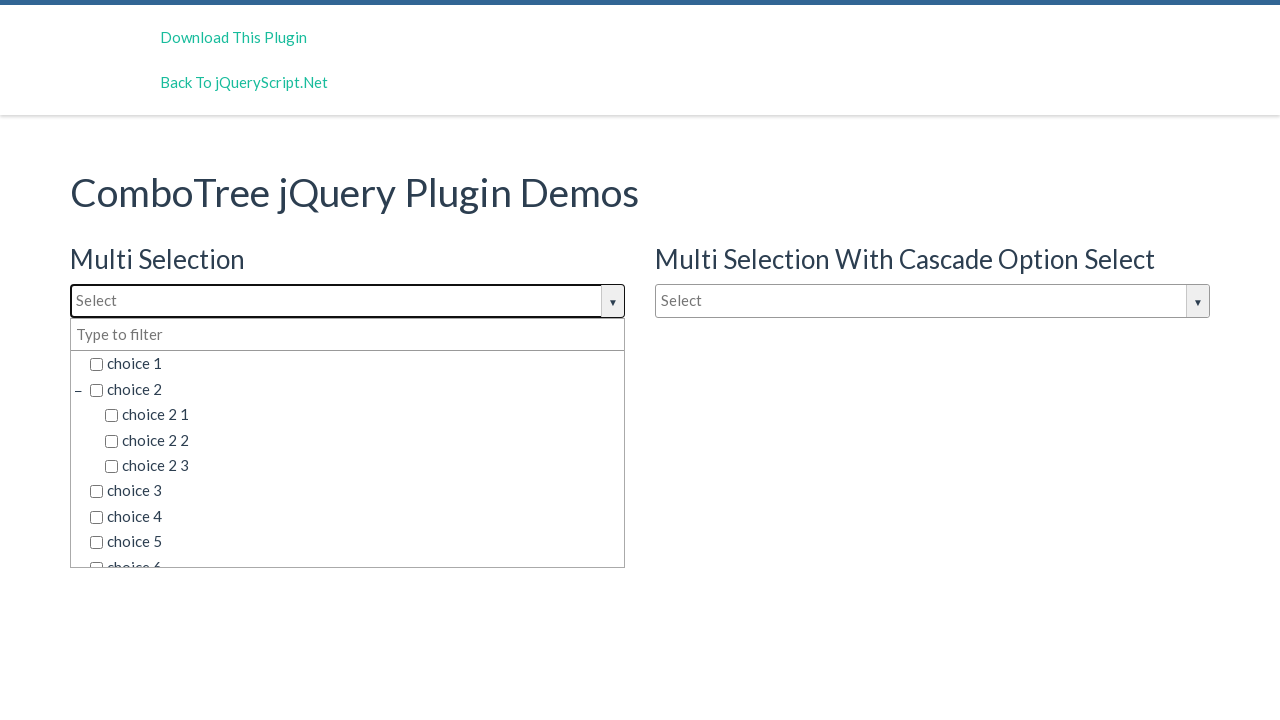

Located dropdown items and counted them
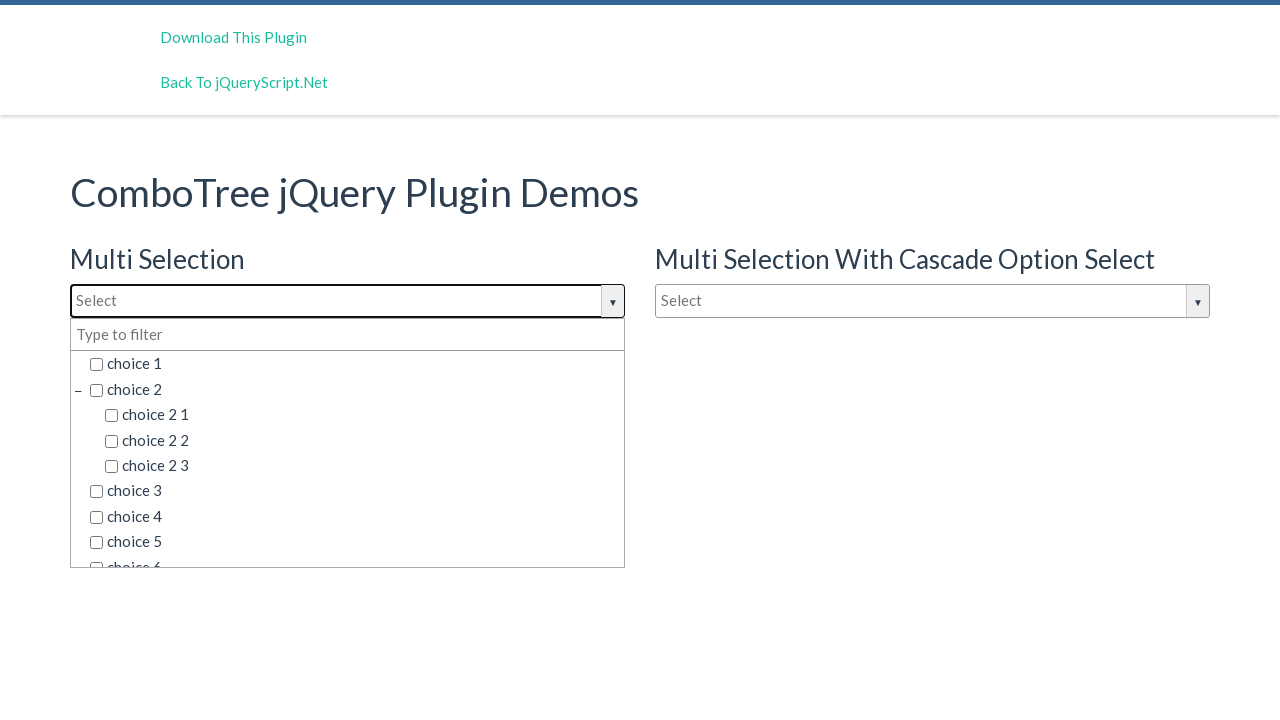

Found and clicked on 'choice 3' option from the dropdown at (355, 491) on span.comboTreeItemTitle >> nth=5
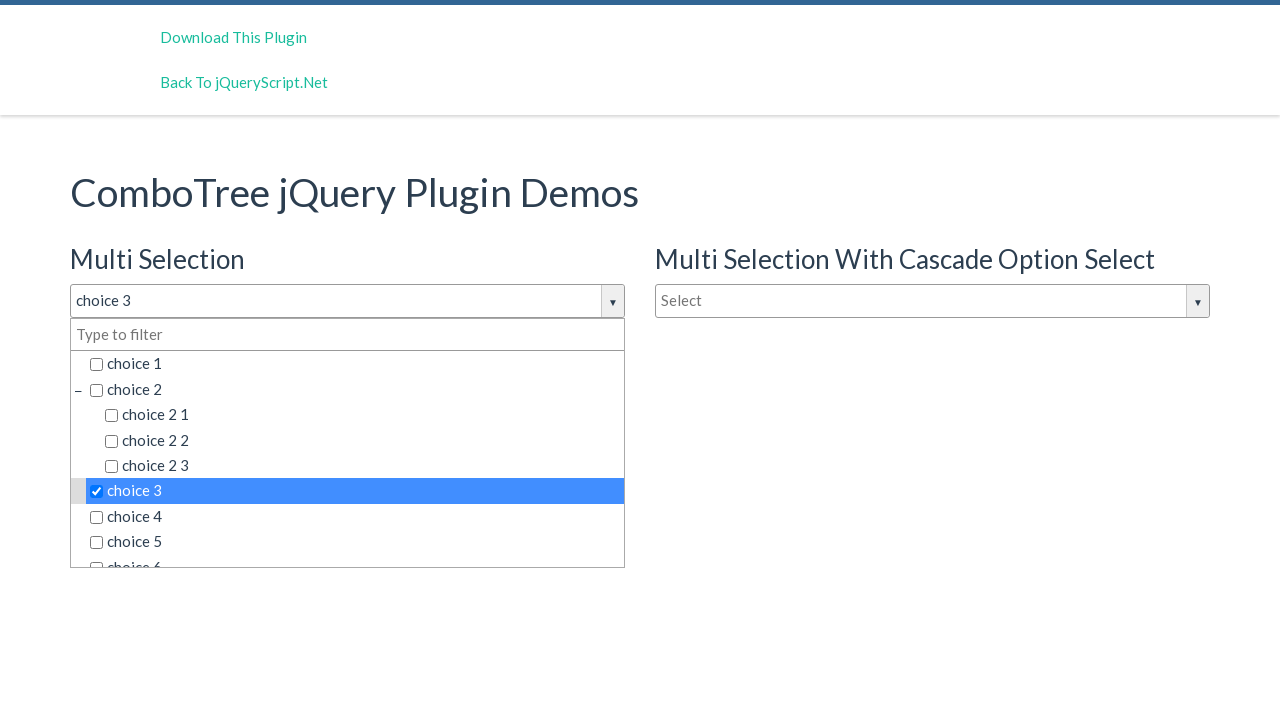

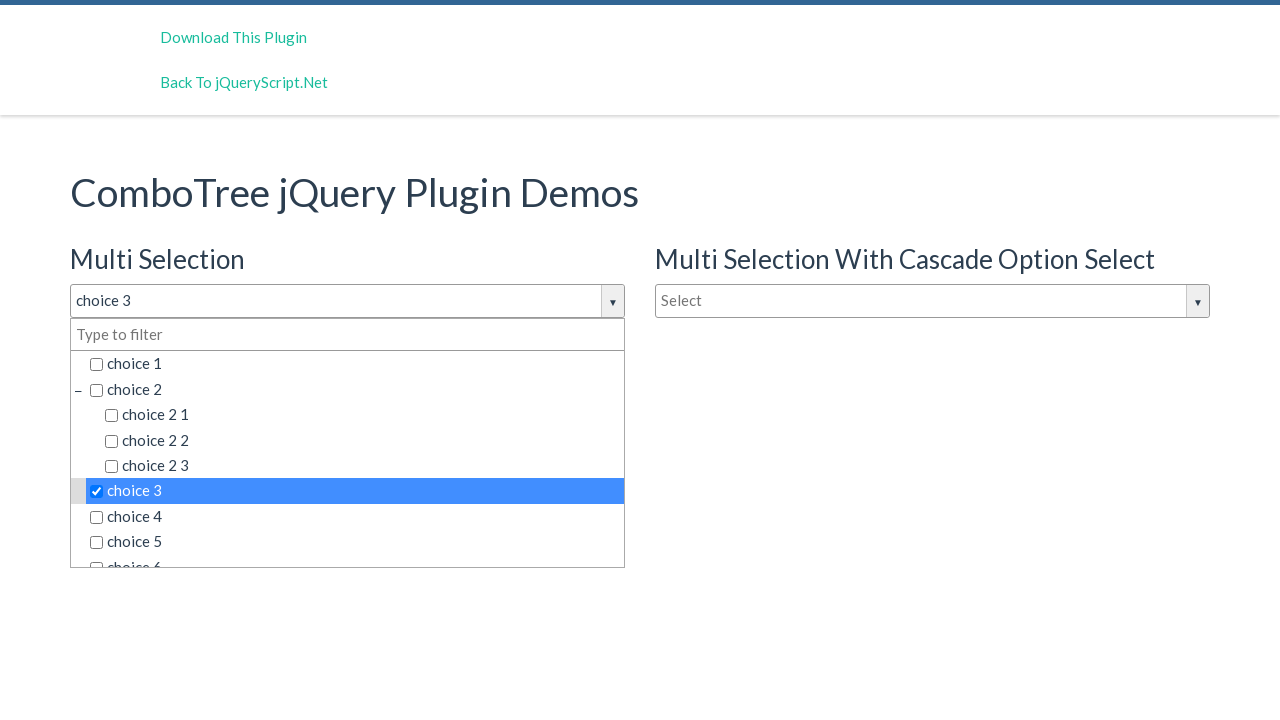